Navigates to a dashboard page and clicks on the 'Players' link to navigate to the Players page

Starting URL: https://deepstats.feedconstruct.com/am/dashboard

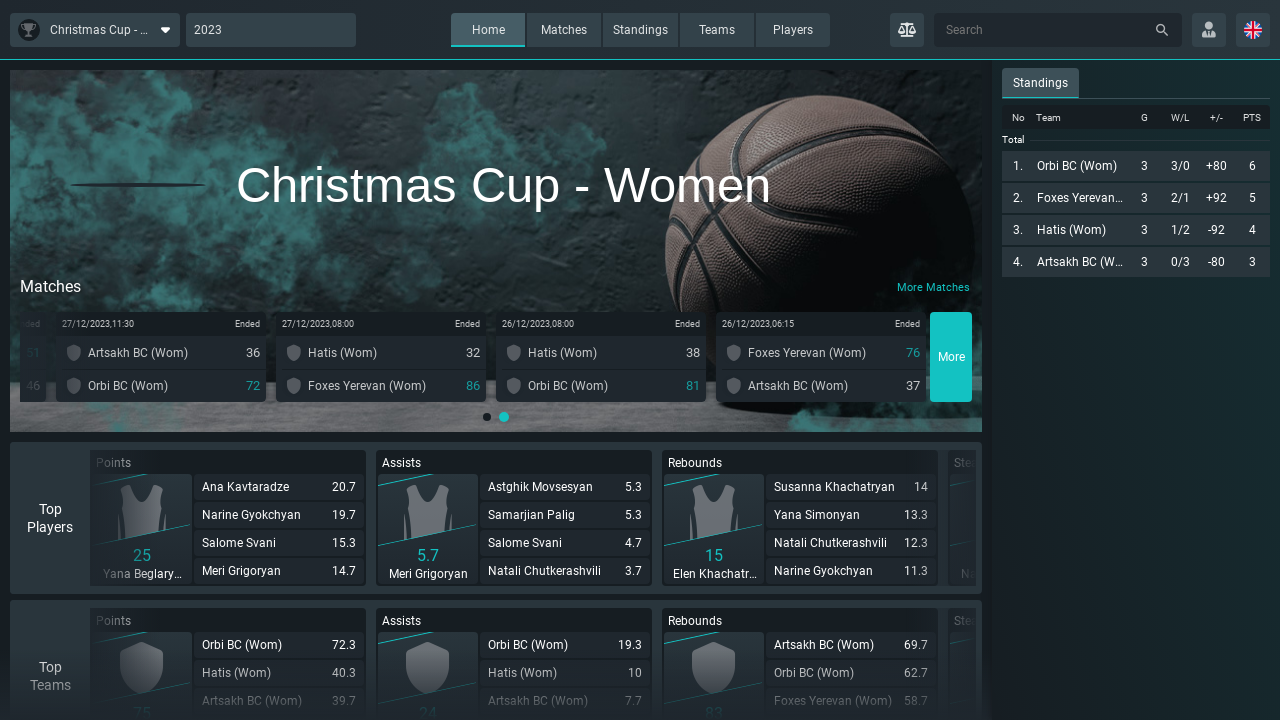

Waited 5 seconds for dashboard page to load
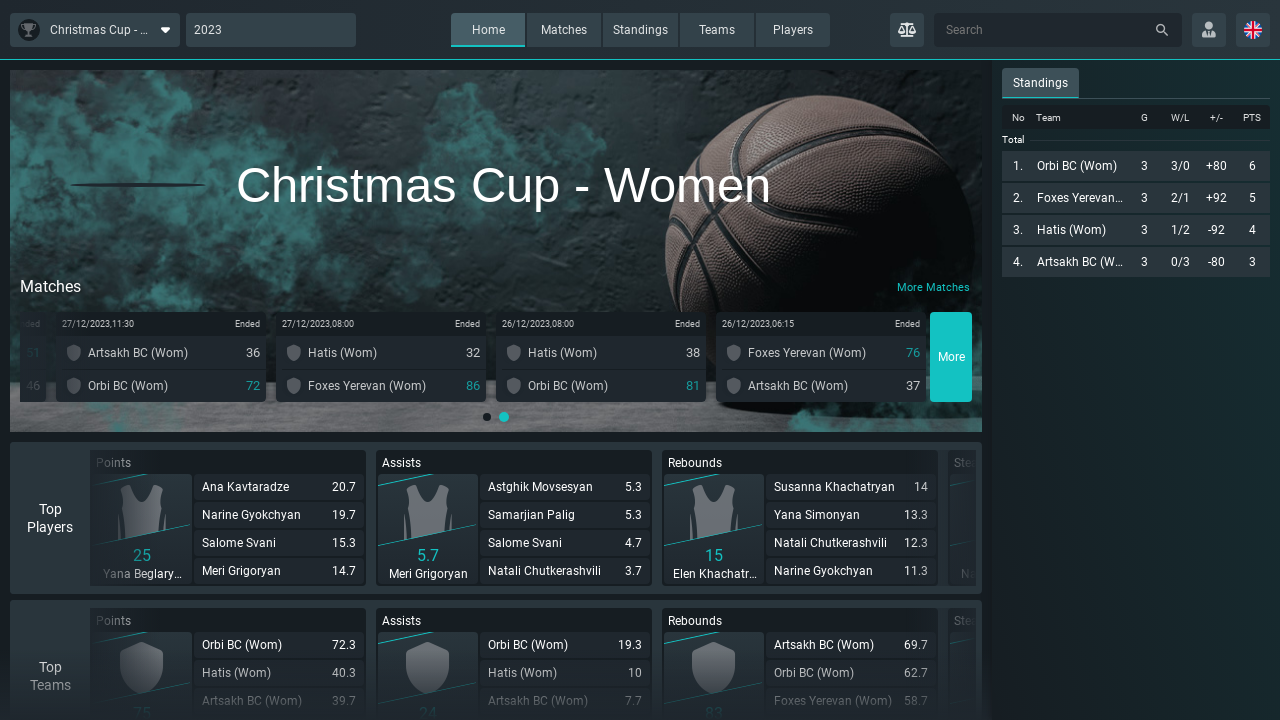

Clicked on 'Players' link to navigate to Players page at (793, 30) on internal:text="Players"s
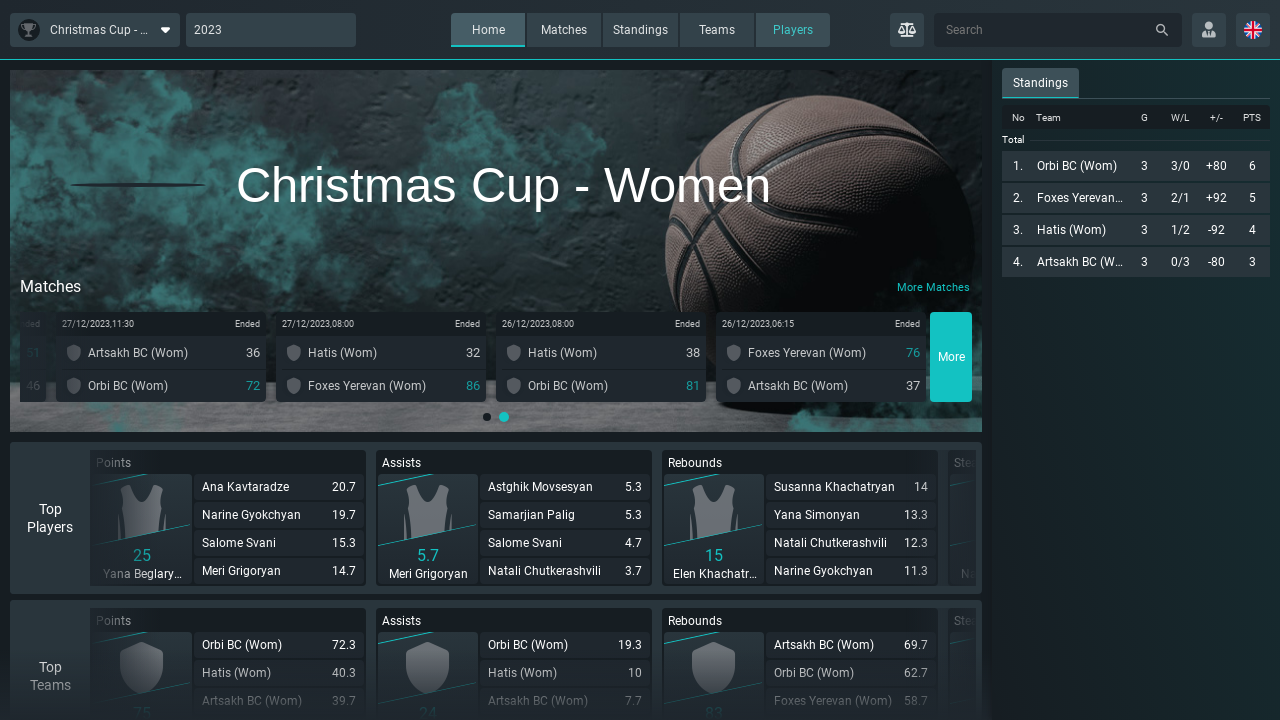

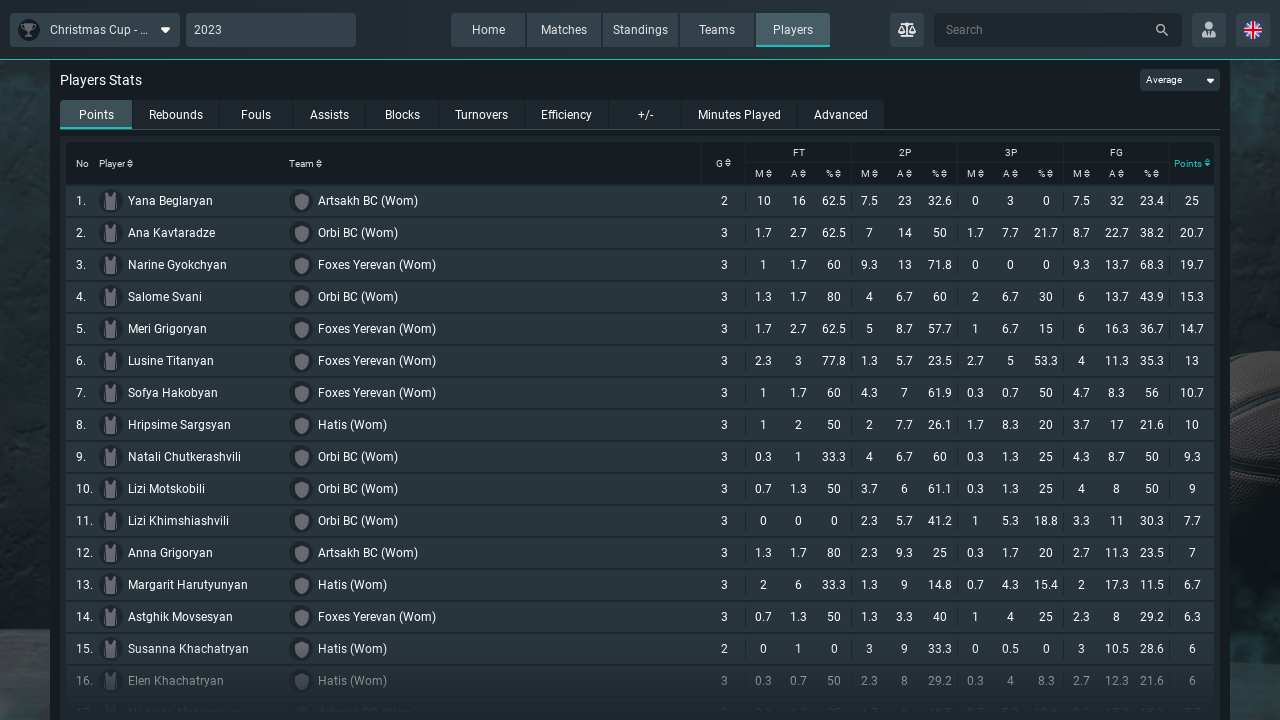